Fills out a basic HTML form by entering username and password fields

Starting URL: https://testpages.eviltester.com/styled/basic-html-form-test.html

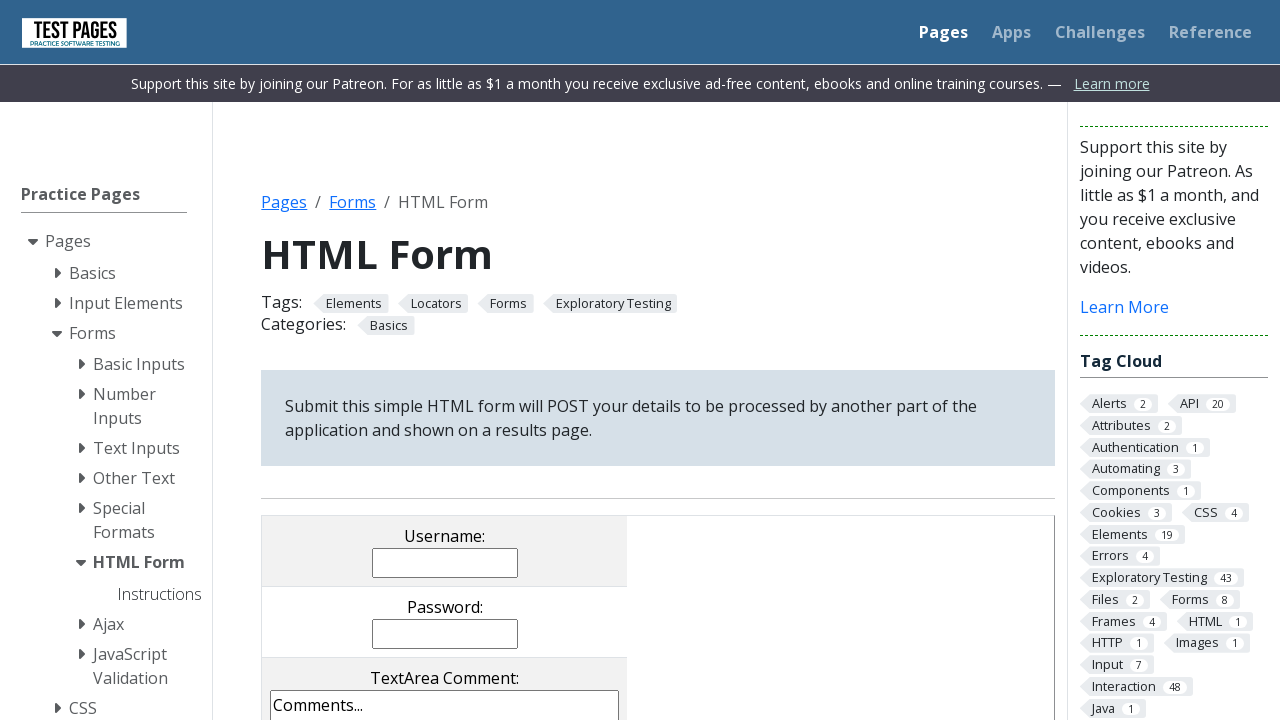

Filled username field with 'primetechuser' on input[name='username']
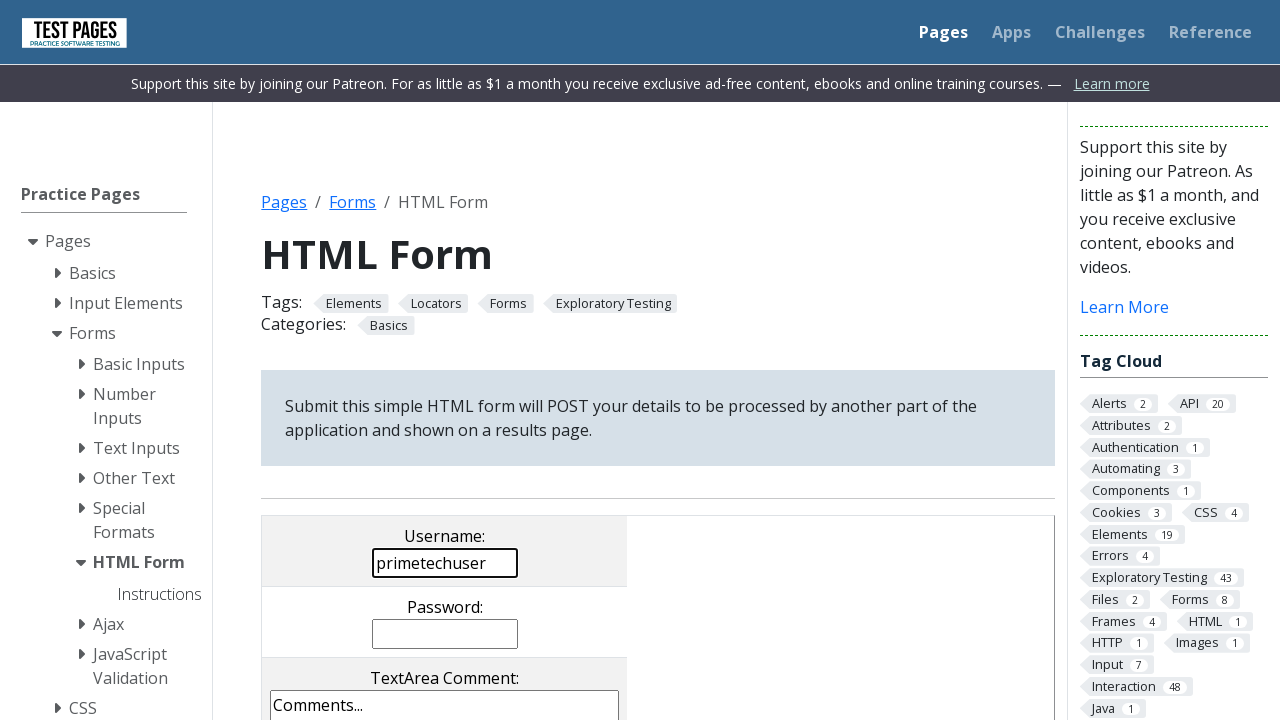

Filled password field with 'automation' on input[type='password']
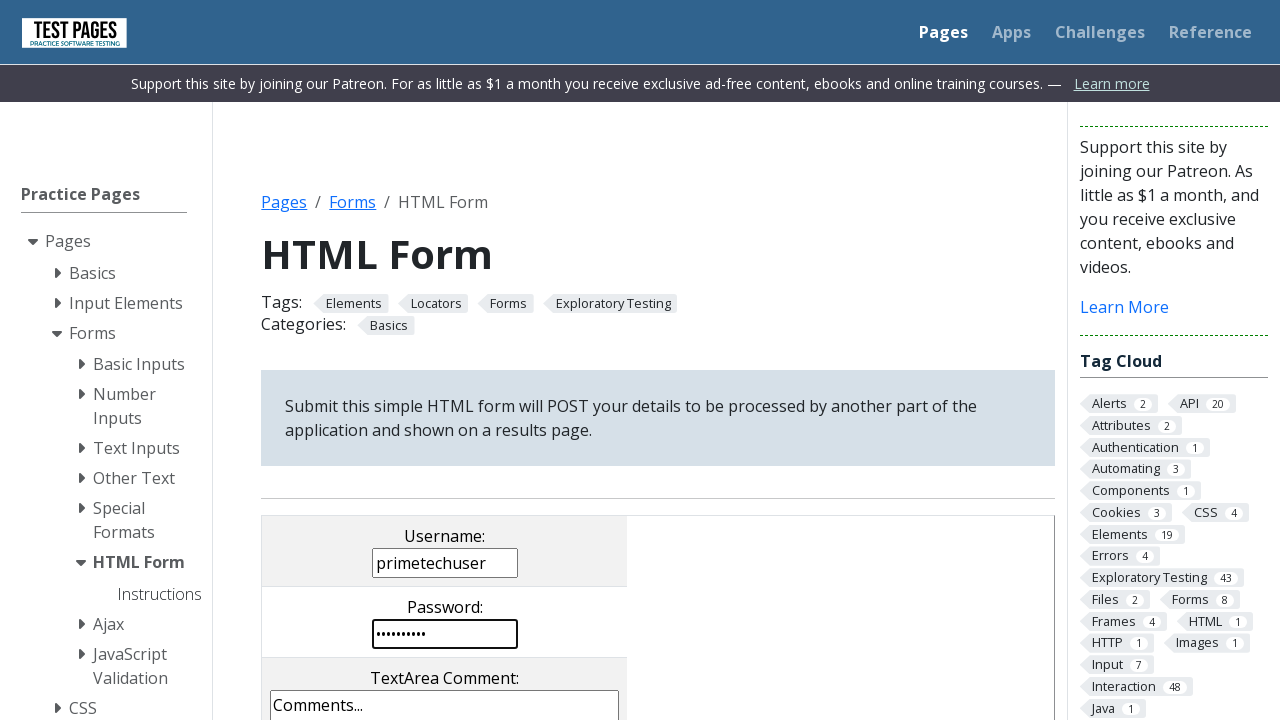

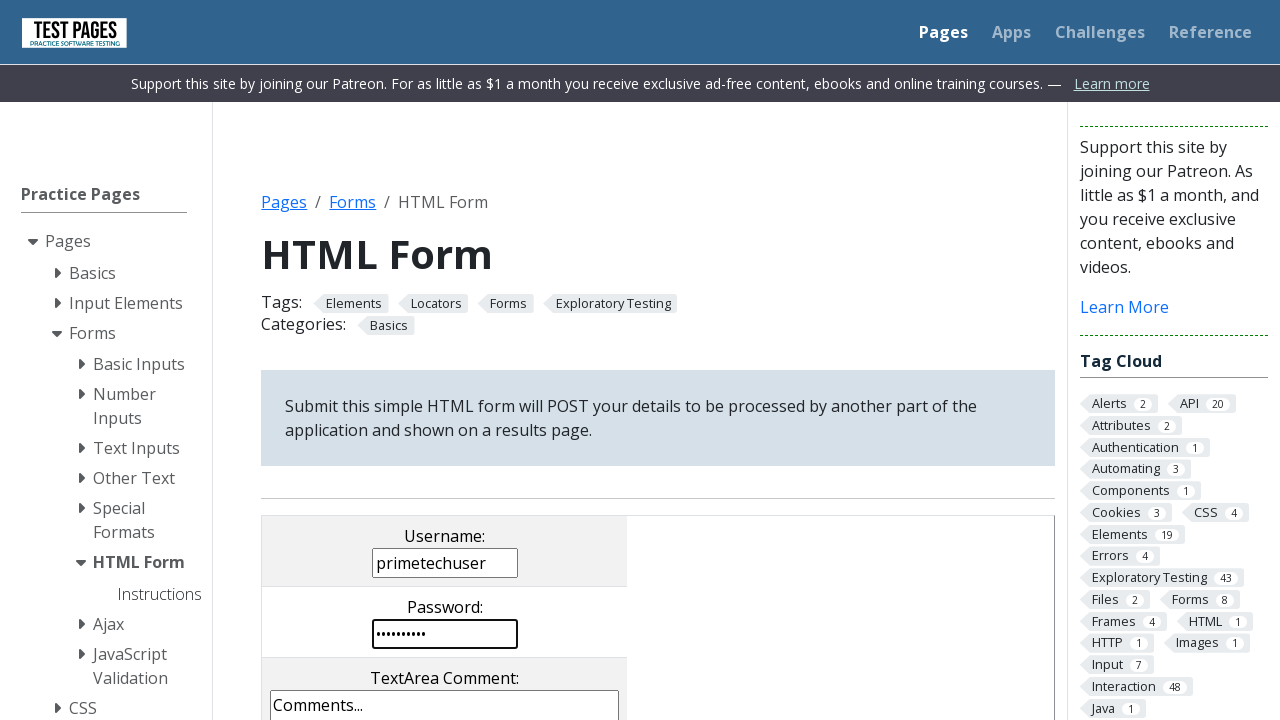